Tests nested iframe handling by navigating between frames, filling input fields at different frame levels, and selecting dropdown options within nested frames

Starting URL: https://www.hyrtutorials.com/p/frames-practice.html

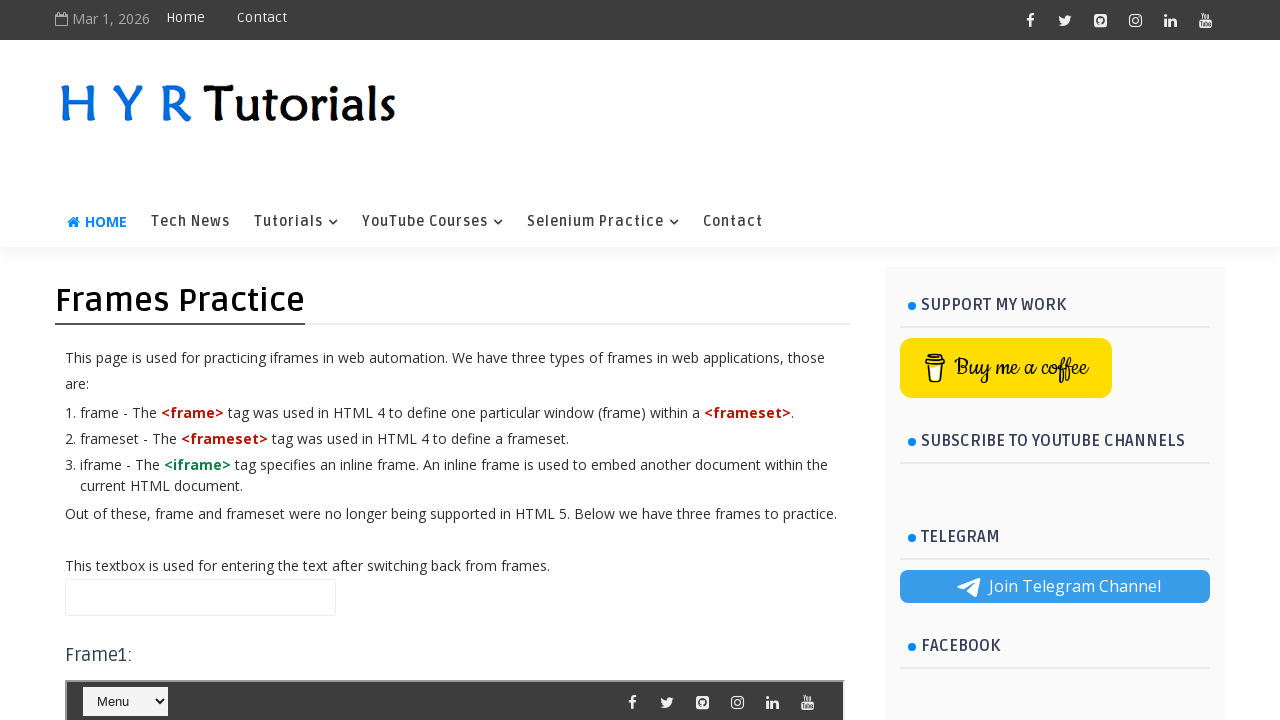

Filled name field on main page with 'kk' on #name
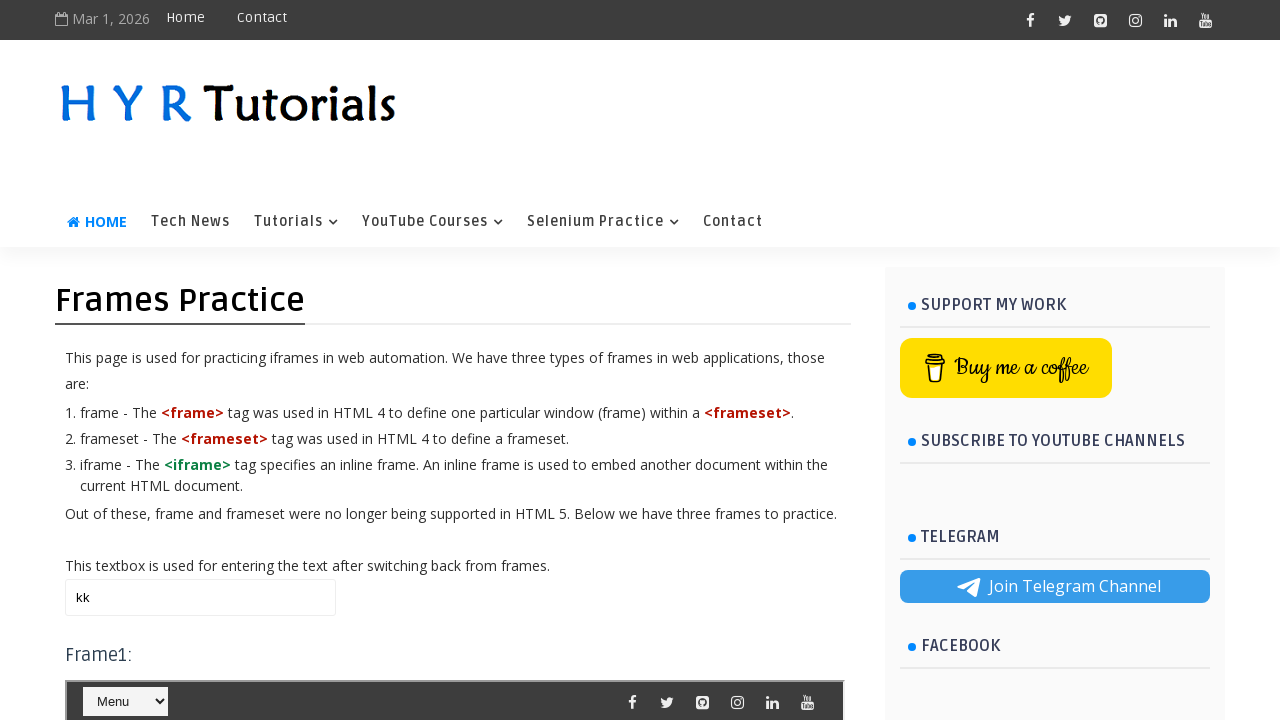

Located outer frame #frm3
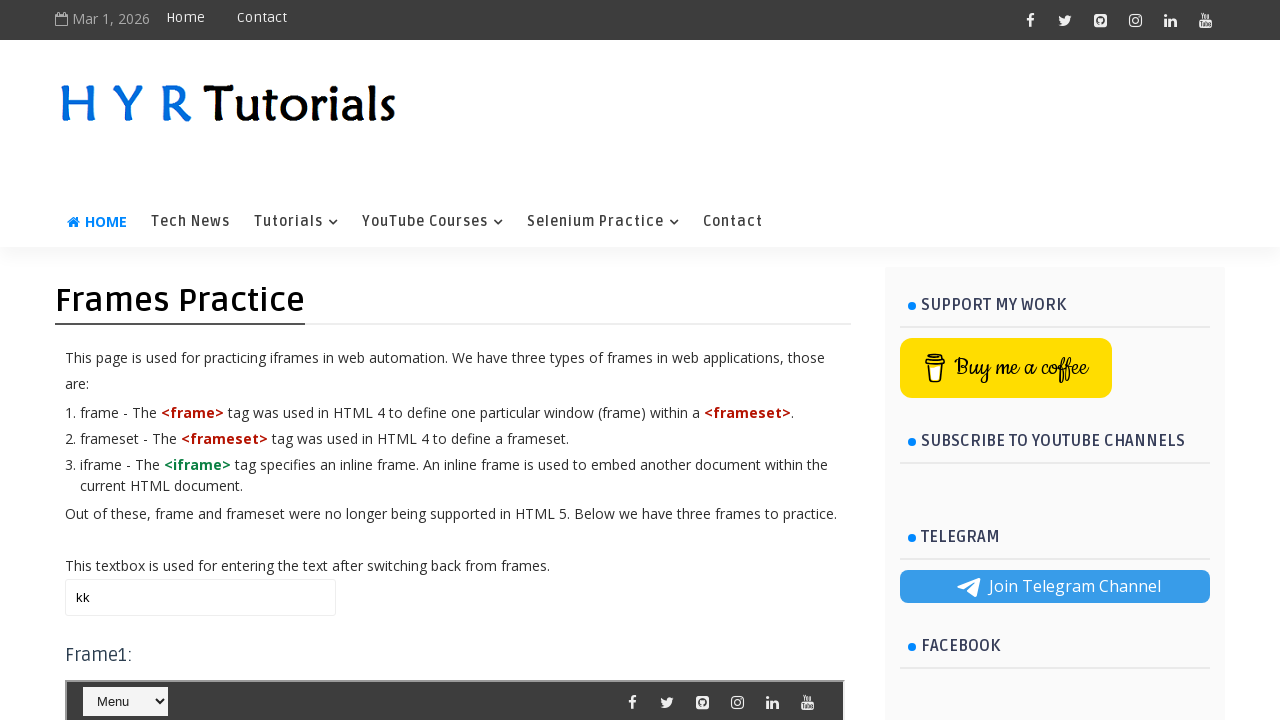

Located inner frame #frm1 within #frm3
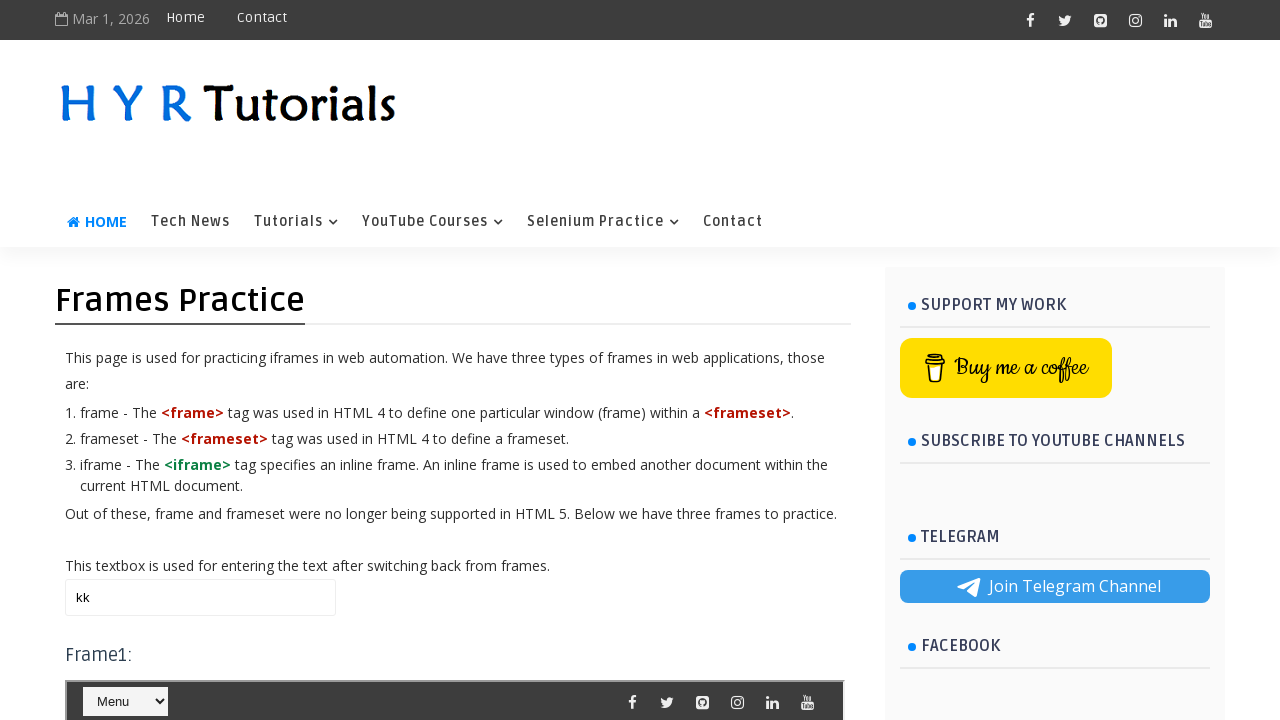

Selected 'Python' from course dropdown in nested frame #frm1 on #frm3 >> internal:control=enter-frame >> #frm1 >> internal:control=enter-frame >
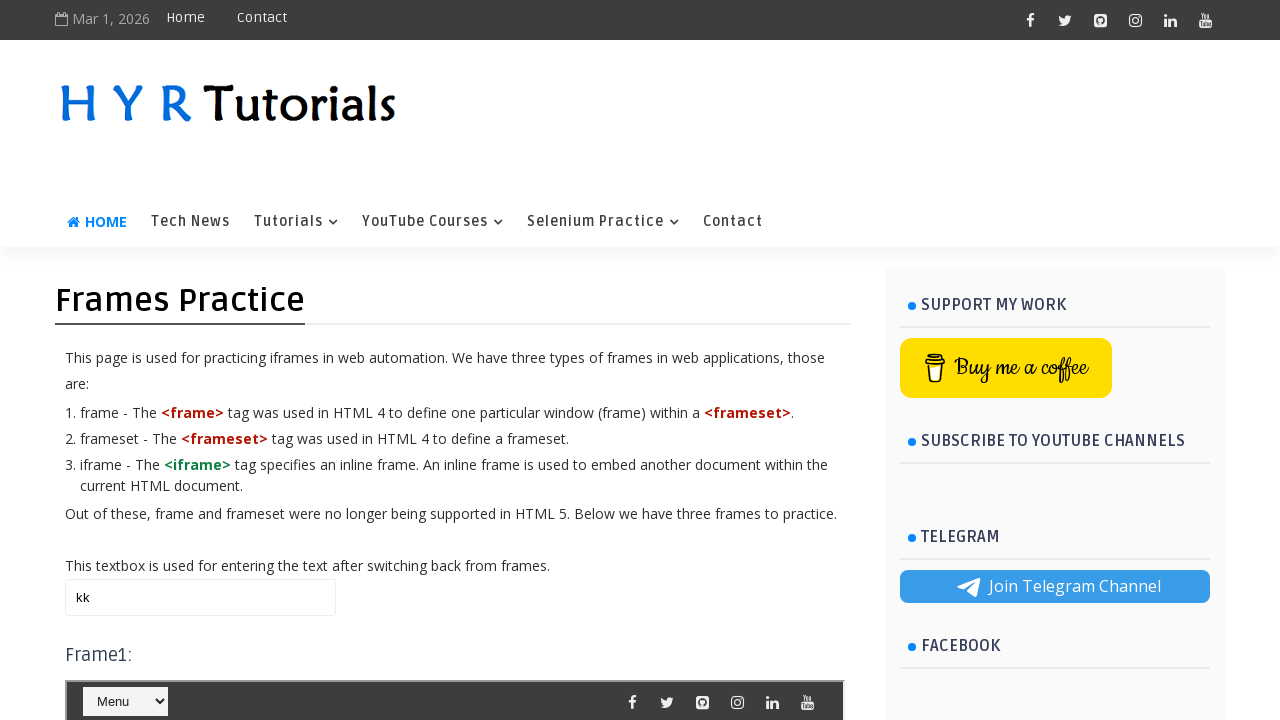

Cleared name field in frame #frm3 on #frm3 >> internal:control=enter-frame >> #name
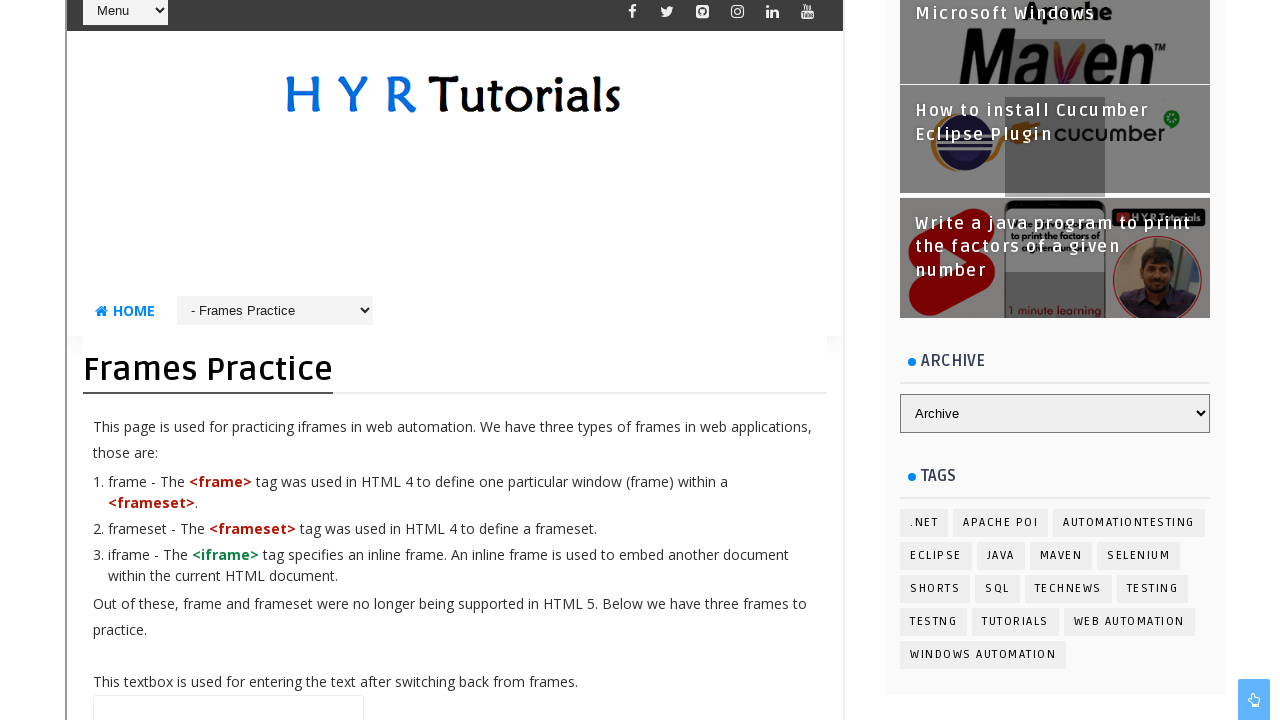

Filled name field in frame #frm3 with 'test' on #frm3 >> internal:control=enter-frame >> #name
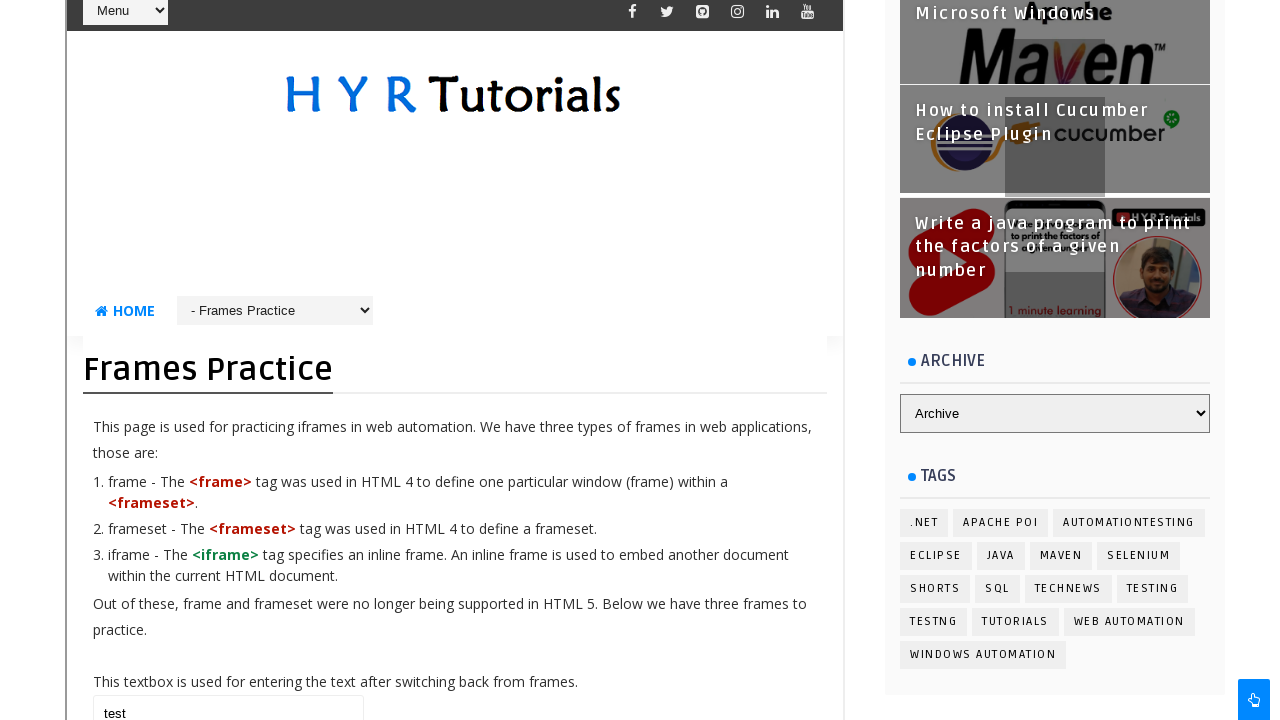

Appended 'cool' to name field on main page on #name
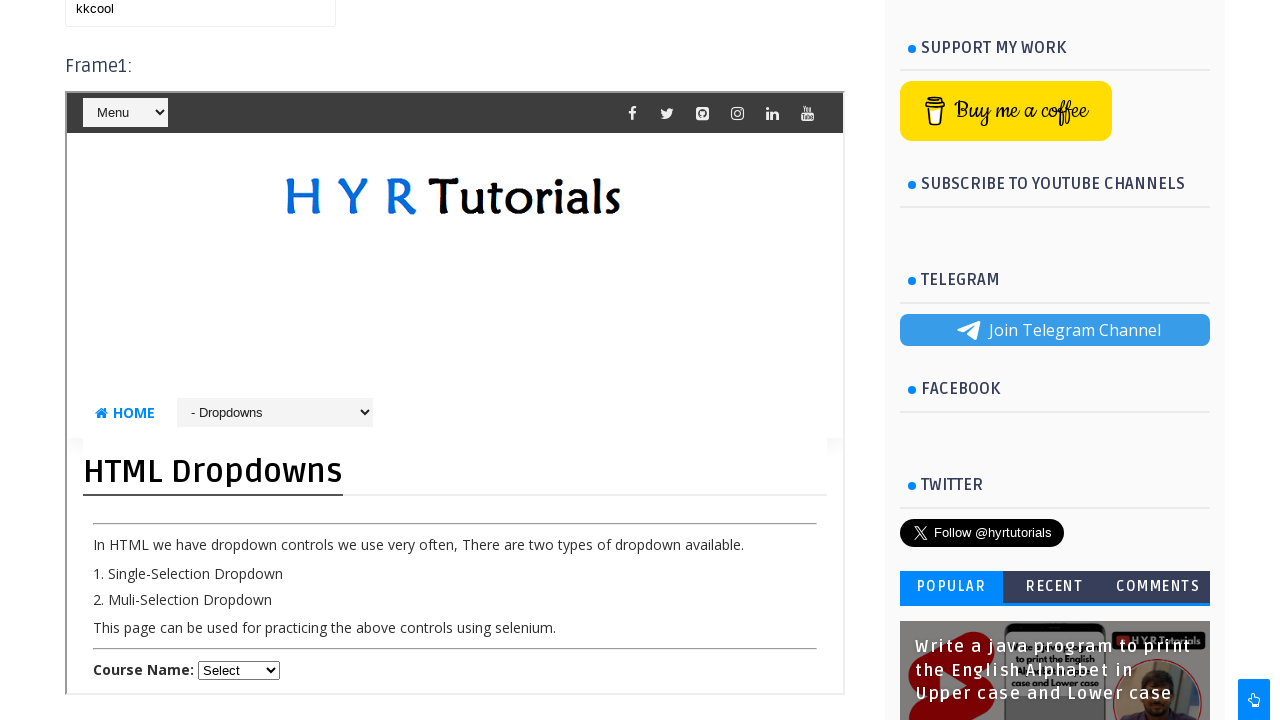

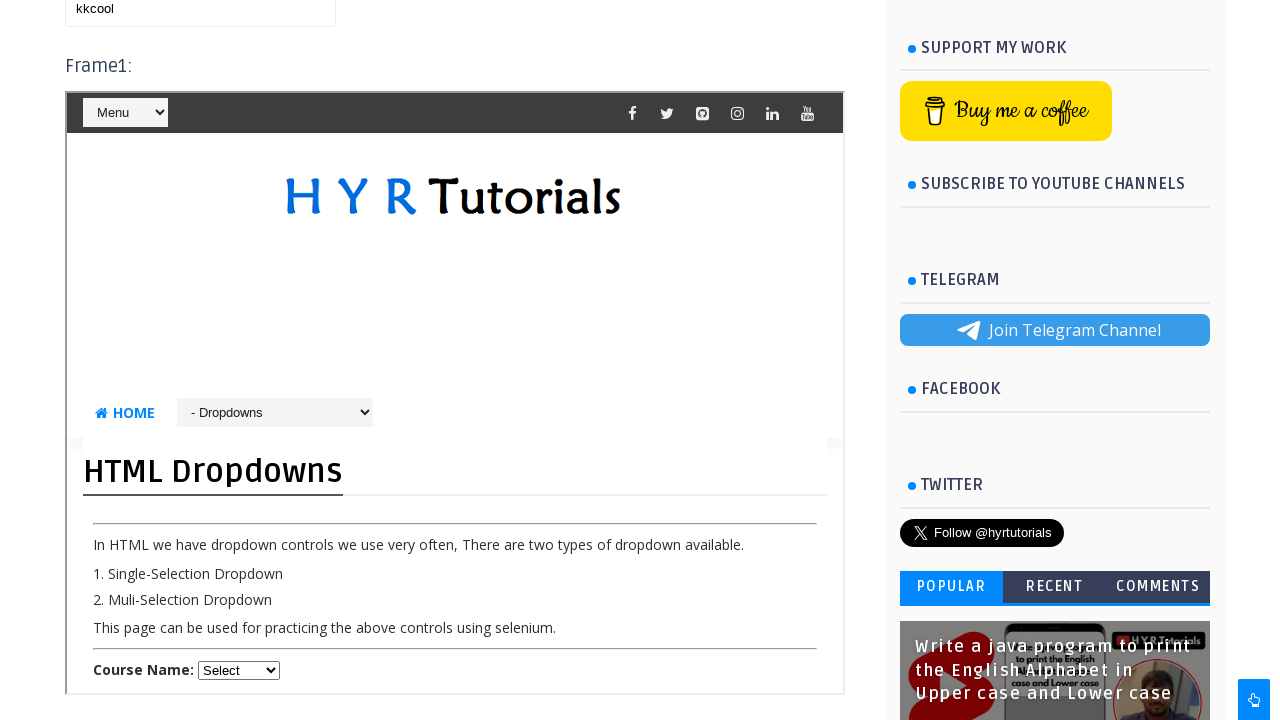